Tests JavaScript alert handling by clicking a button that triggers an alert, accepting the alert popup, and verifying the result message is displayed on the page.

Starting URL: http://the-internet.herokuapp.com/javascript_alerts

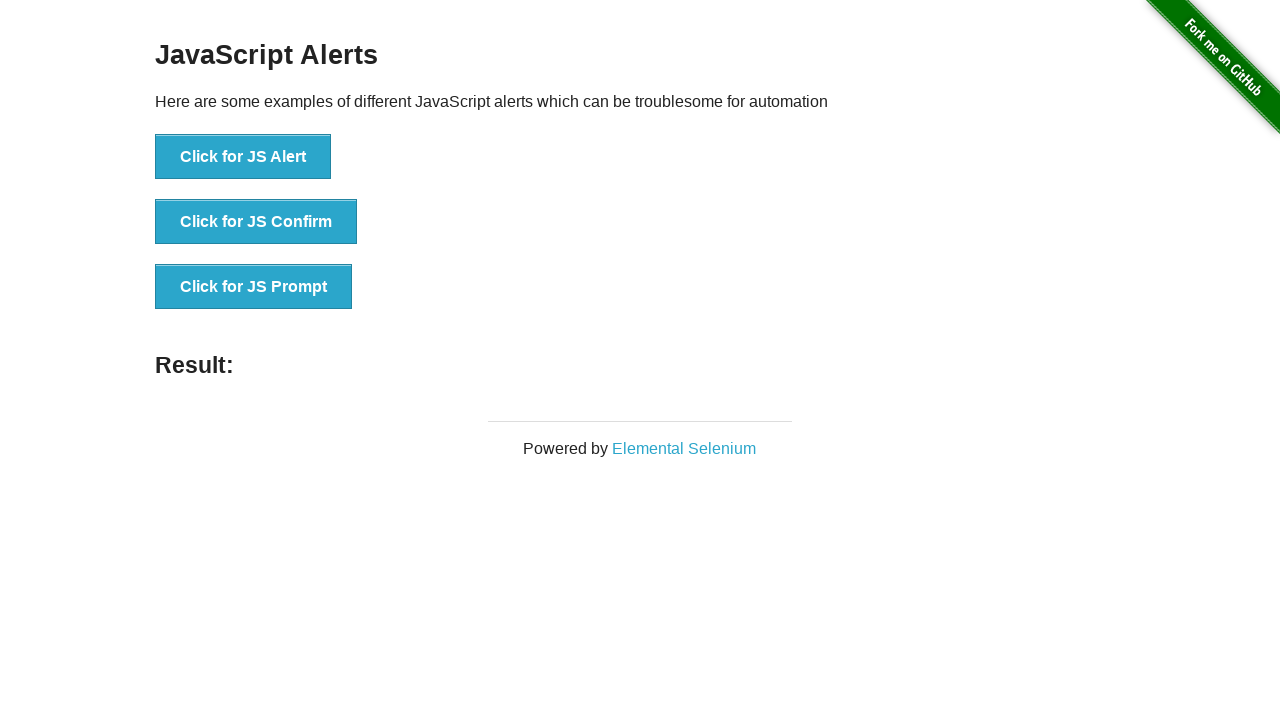

Clicked the first button to trigger JavaScript alert at (243, 157) on ul > li:nth-child(1) > button
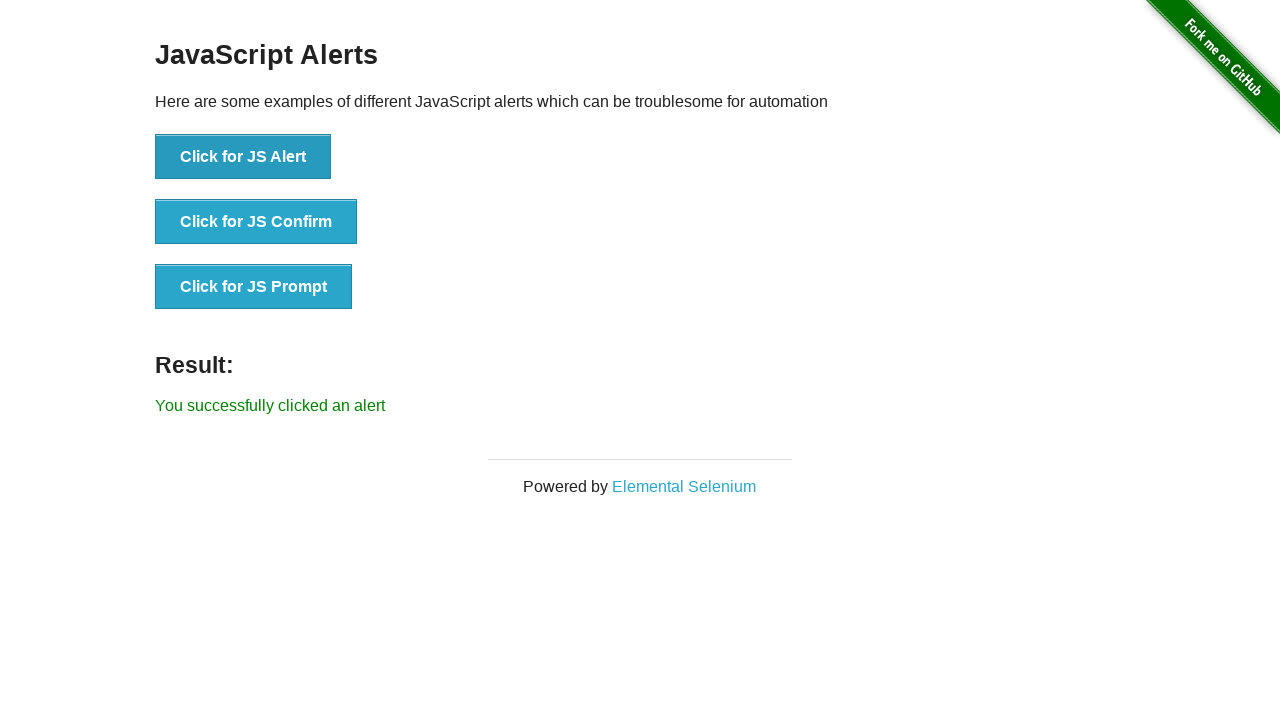

Set up dialog handler to accept alert popup
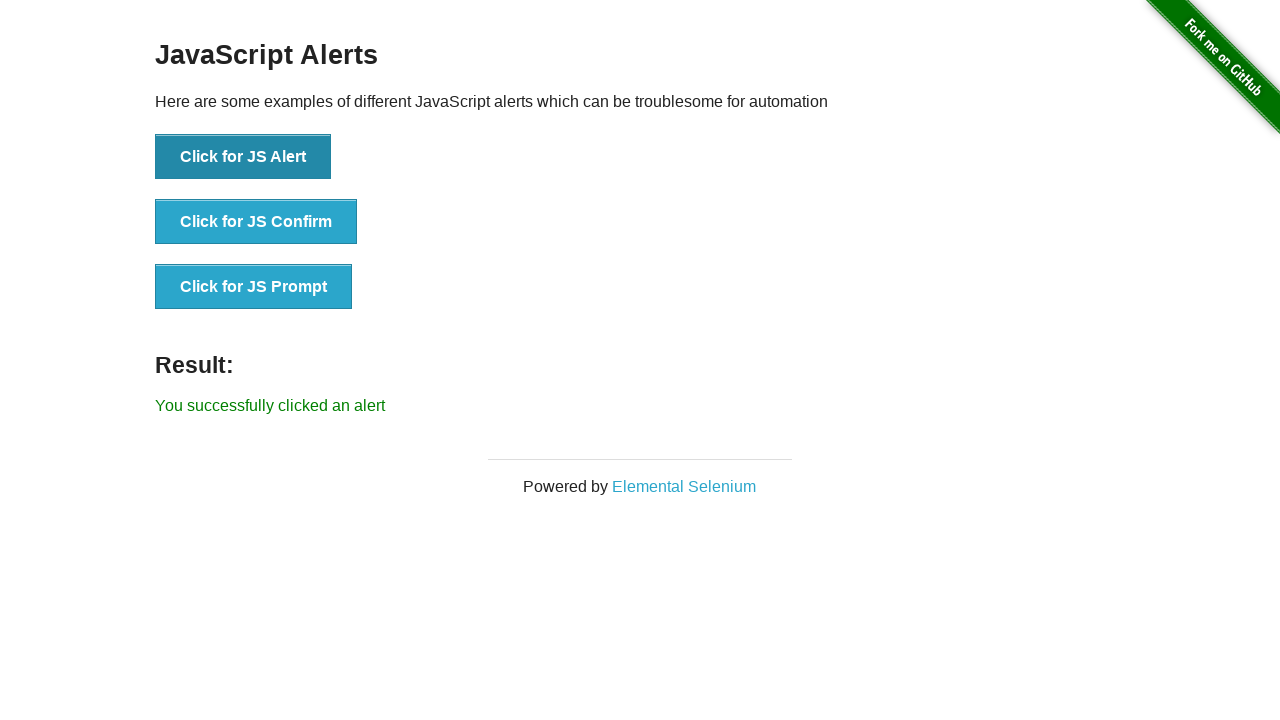

Result message element loaded on page
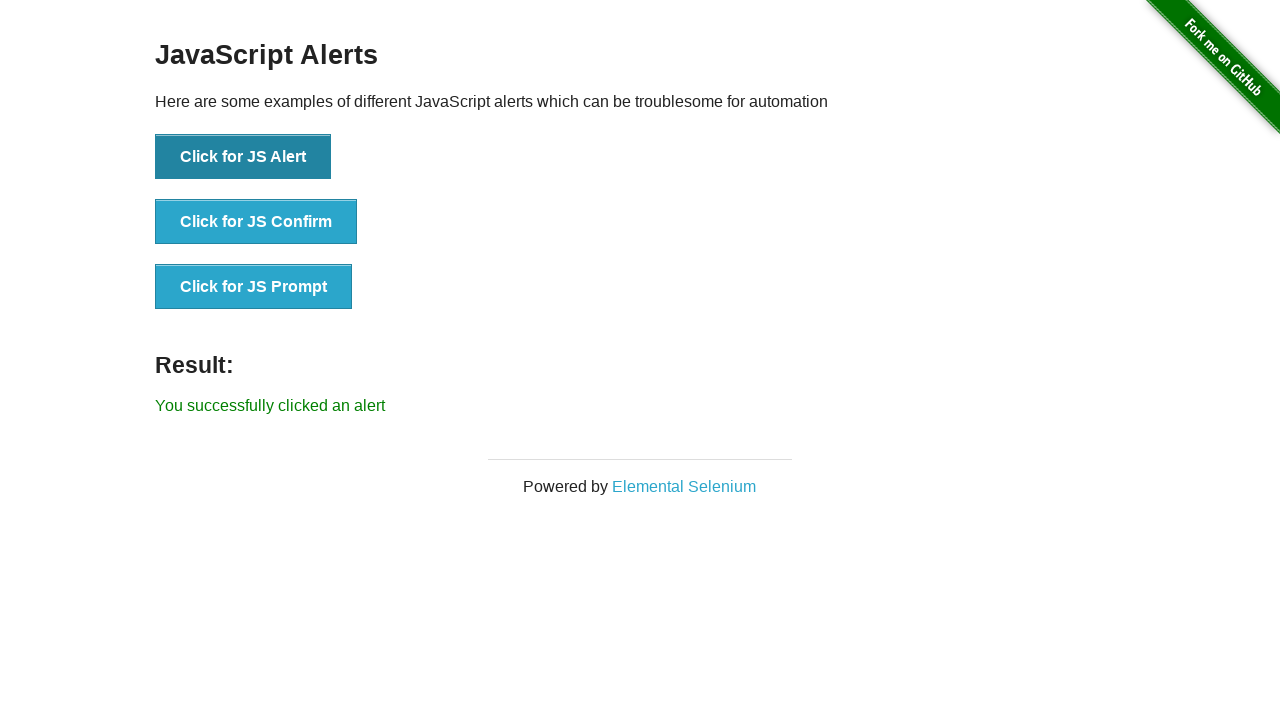

Retrieved result message text content
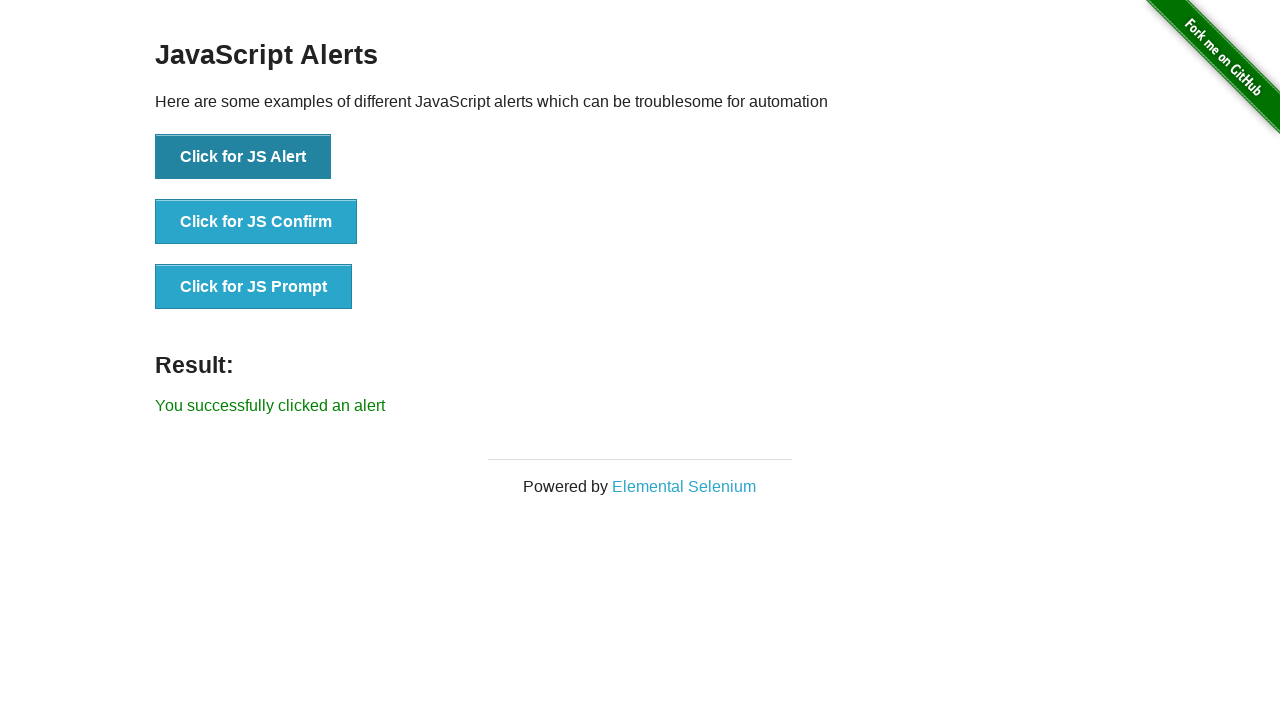

Verified result message displays 'You successfully clicked an alert'
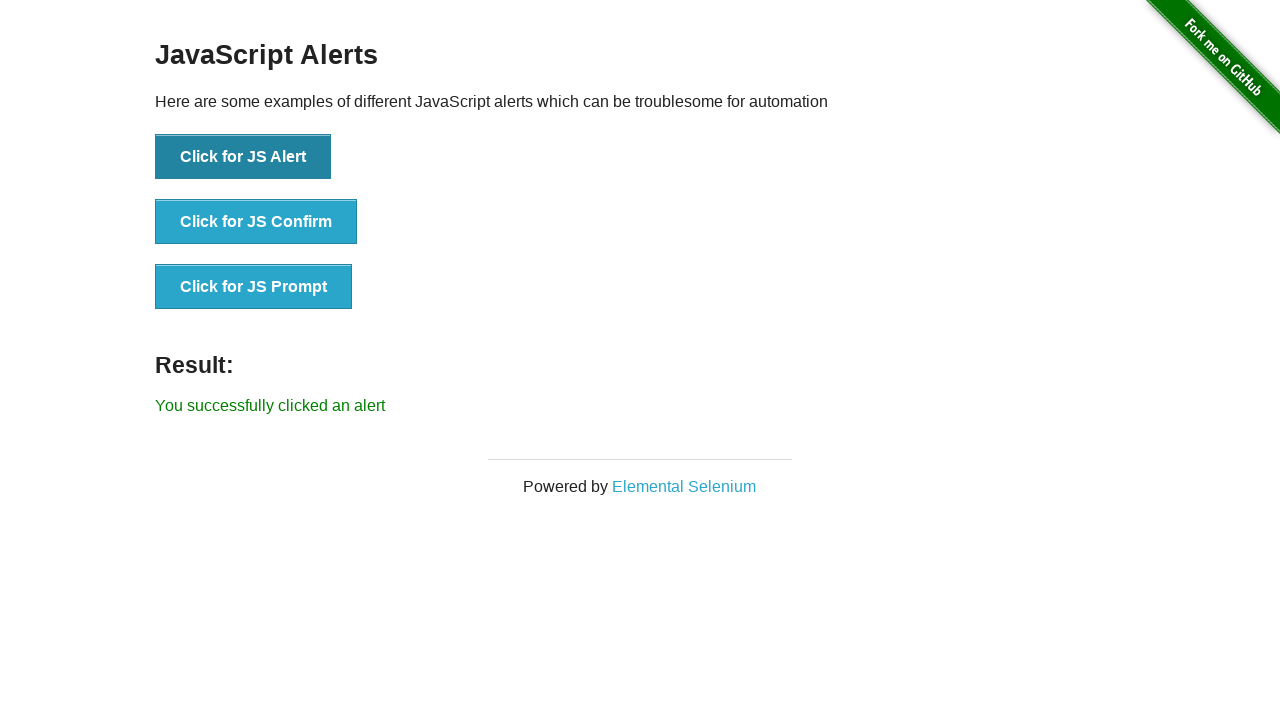

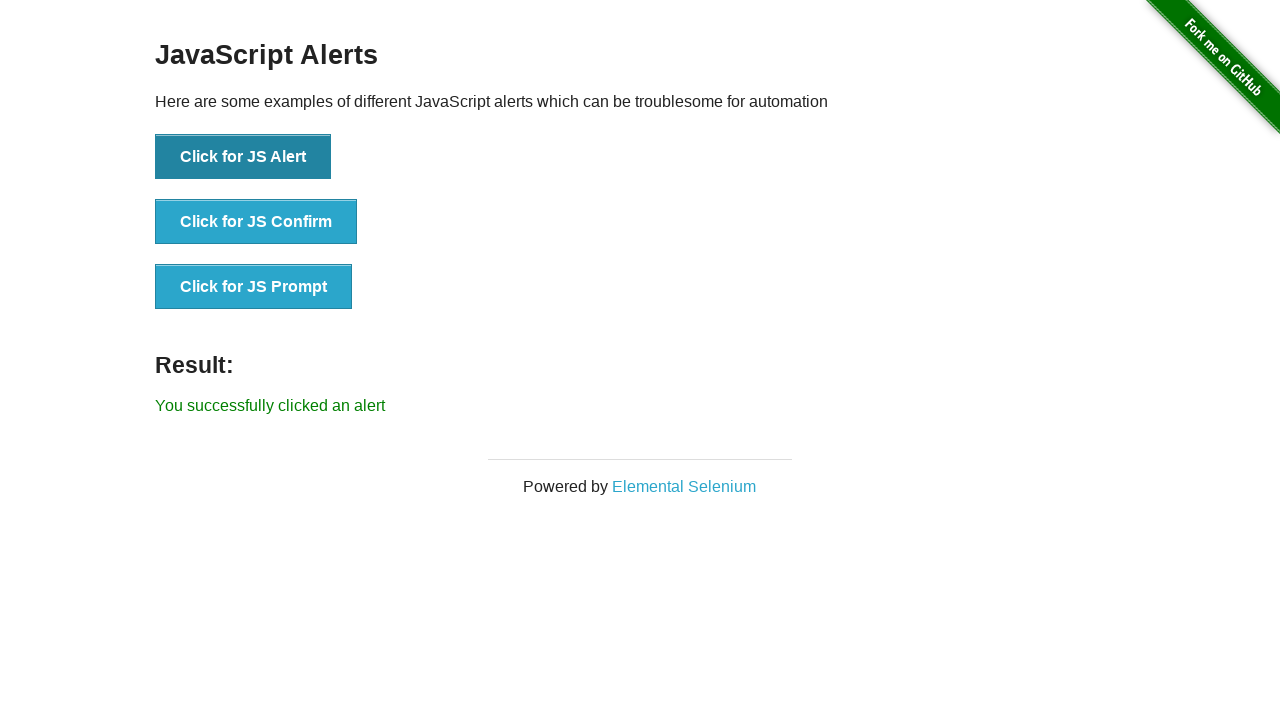